Tests passenger dropdown selector functionality by incrementing adult count to 5 and child count to 3, then verifying the displayed passenger summary text.

Starting URL: https://rahulshettyacademy.com/dropdownsPractise/

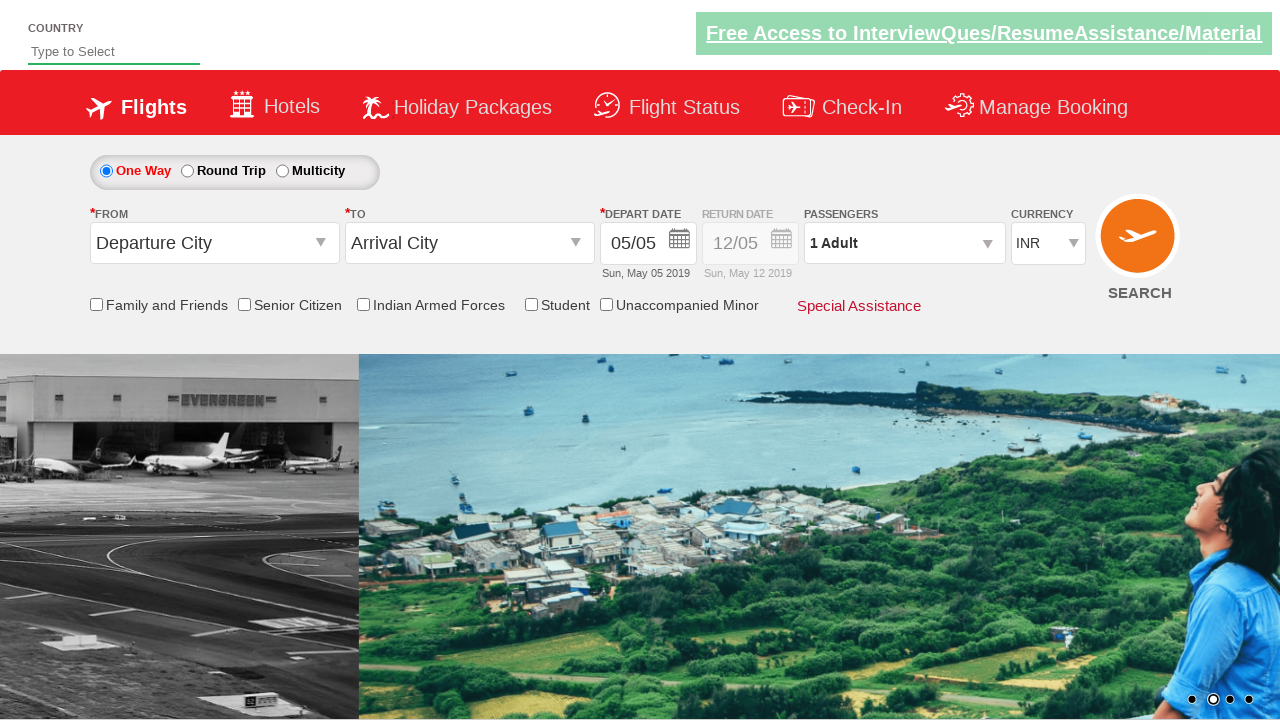

Clicked on passenger info dropdown to open it at (904, 243) on #divpaxinfo
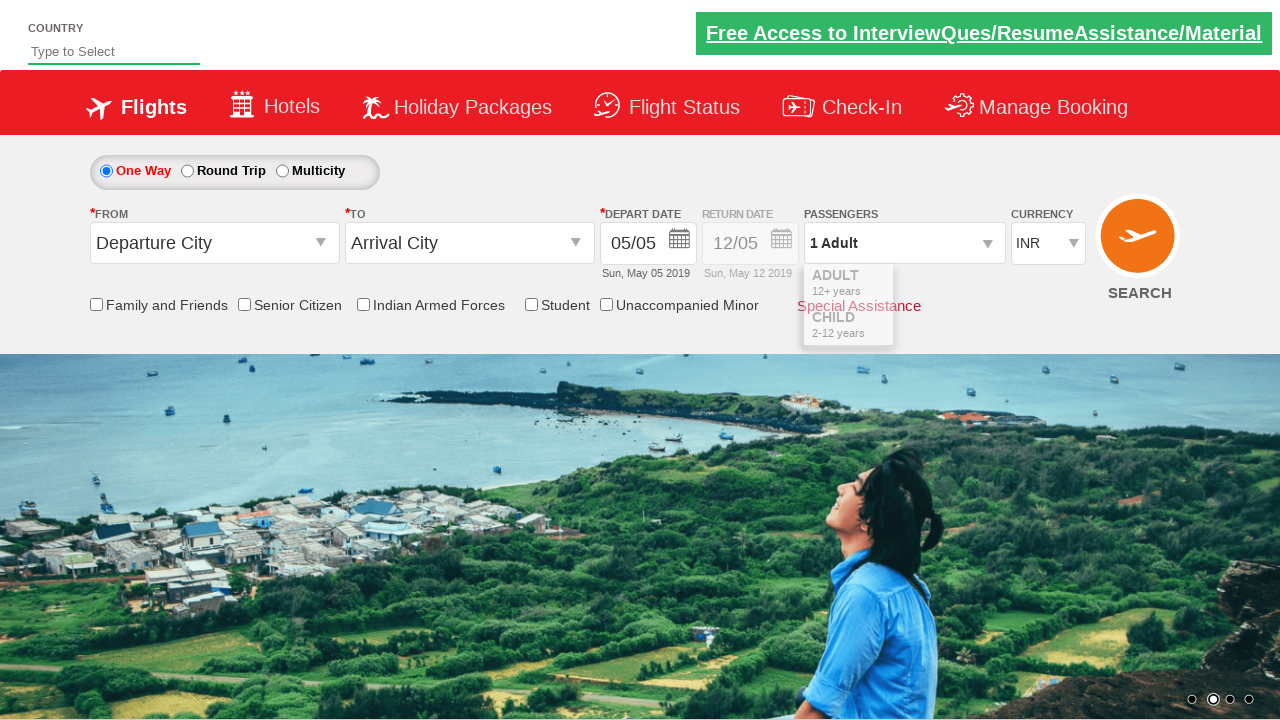

Waited for adult increment button to become visible
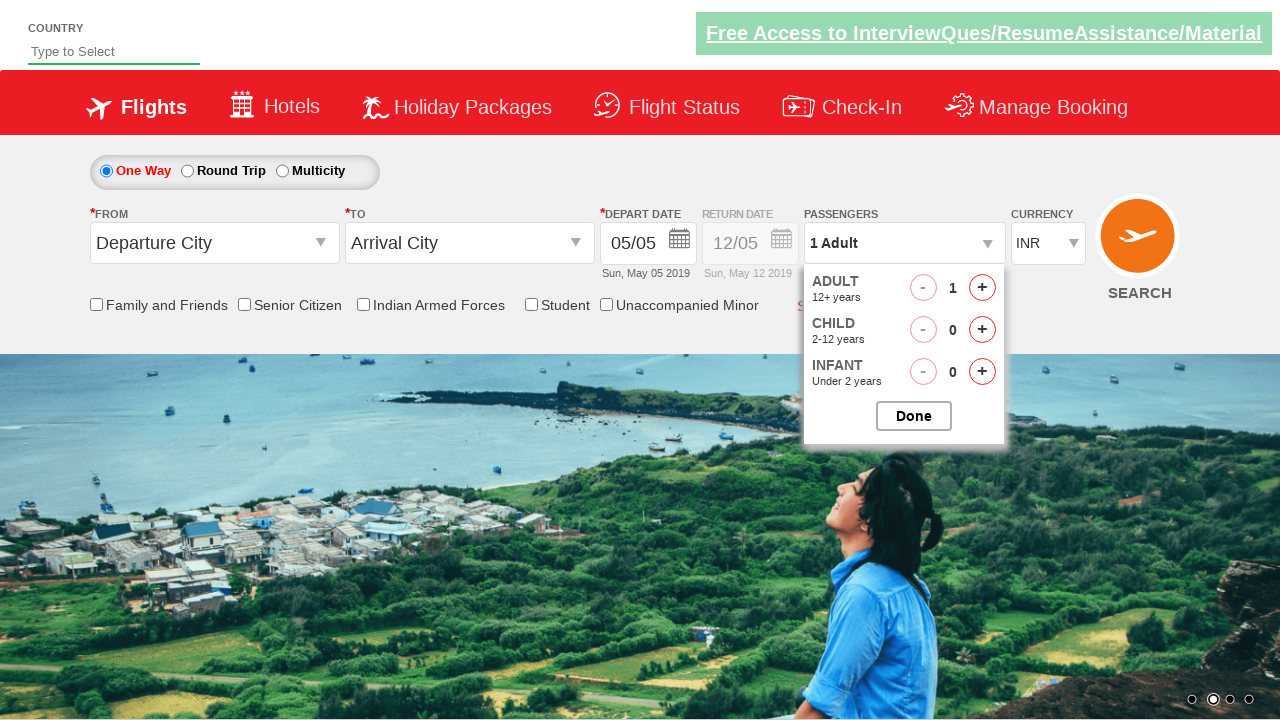

Clicked adult increment button (iteration 1/4) at (982, 288) on #hrefIncAdt
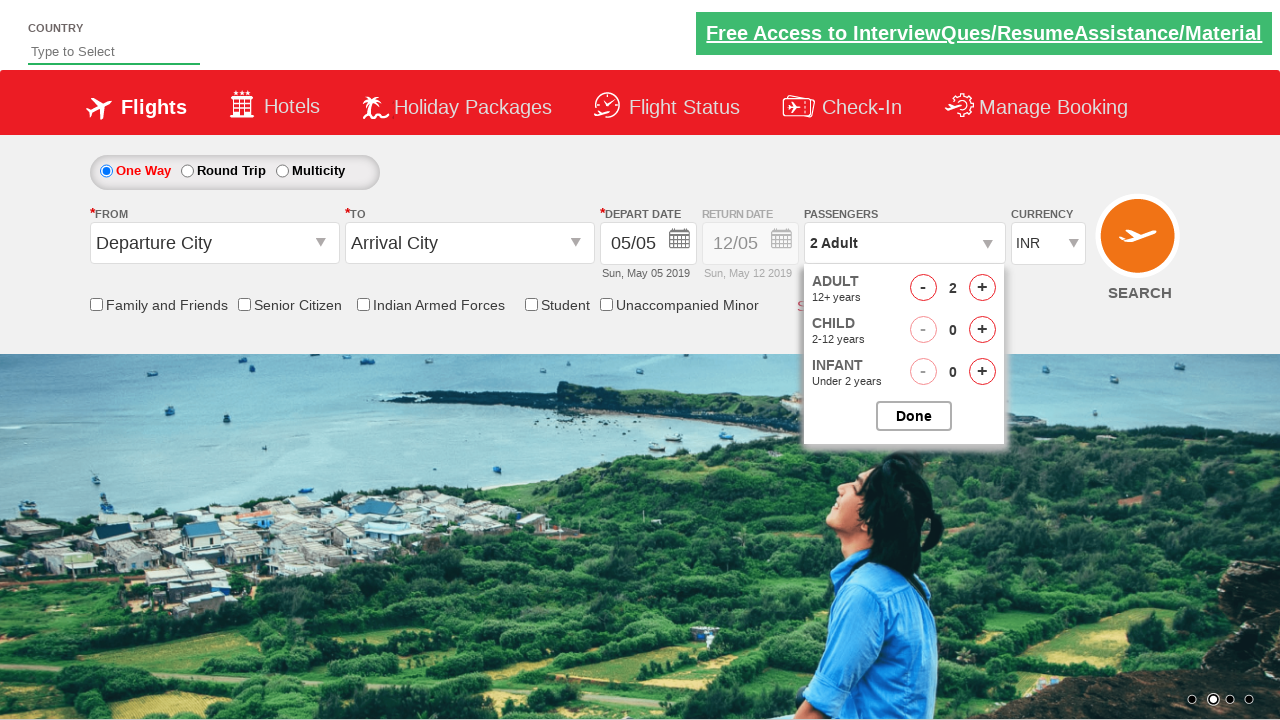

Clicked adult increment button (iteration 2/4) at (982, 288) on #hrefIncAdt
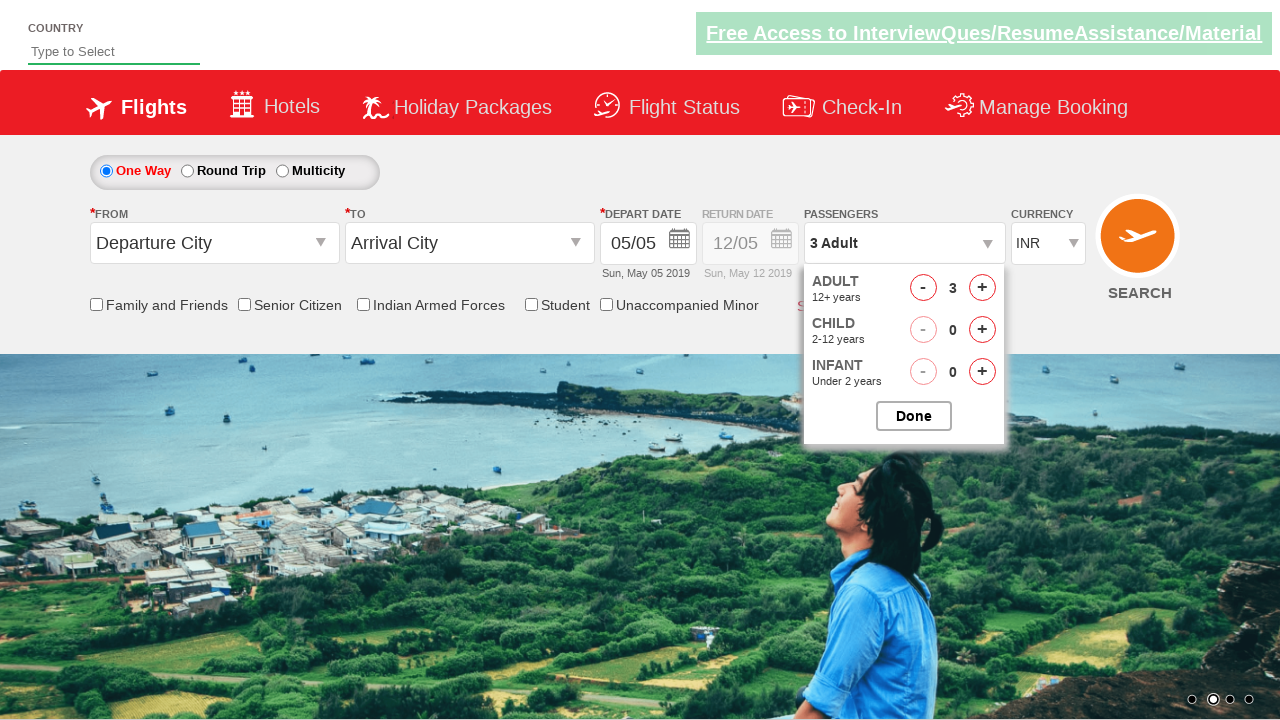

Clicked adult increment button (iteration 3/4) at (982, 288) on #hrefIncAdt
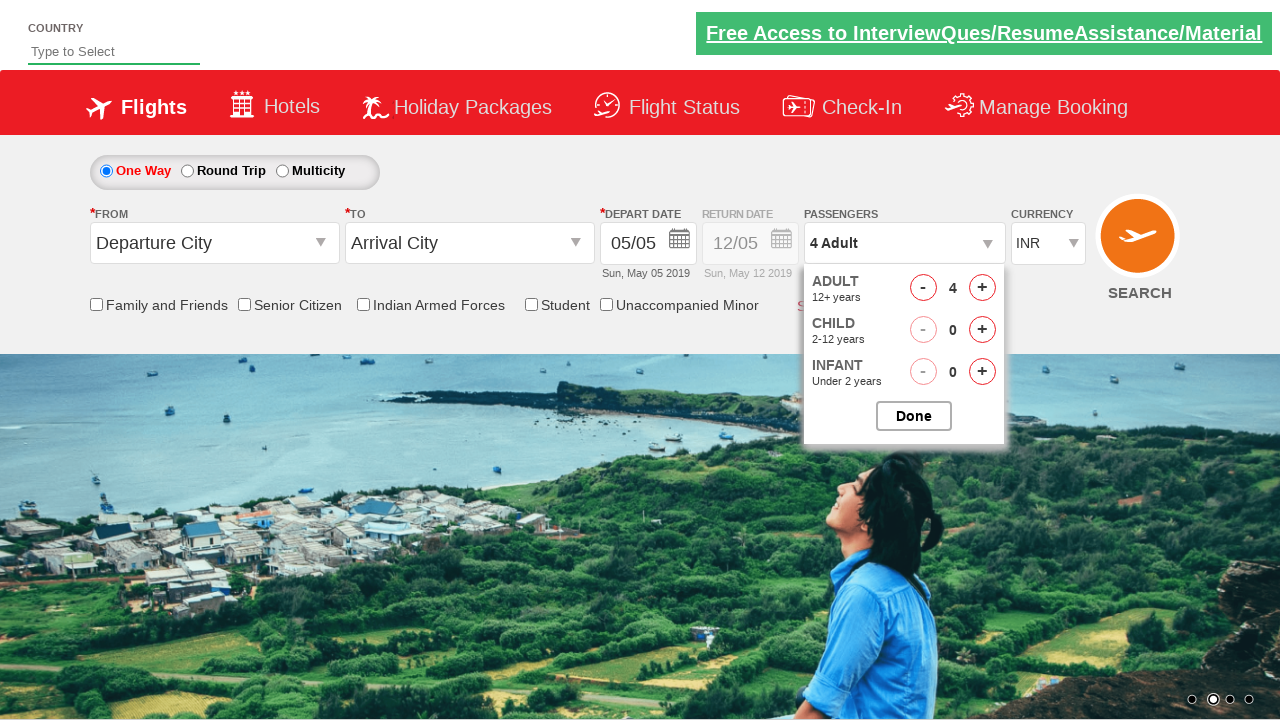

Clicked adult increment button (iteration 4/4) at (982, 288) on #hrefIncAdt
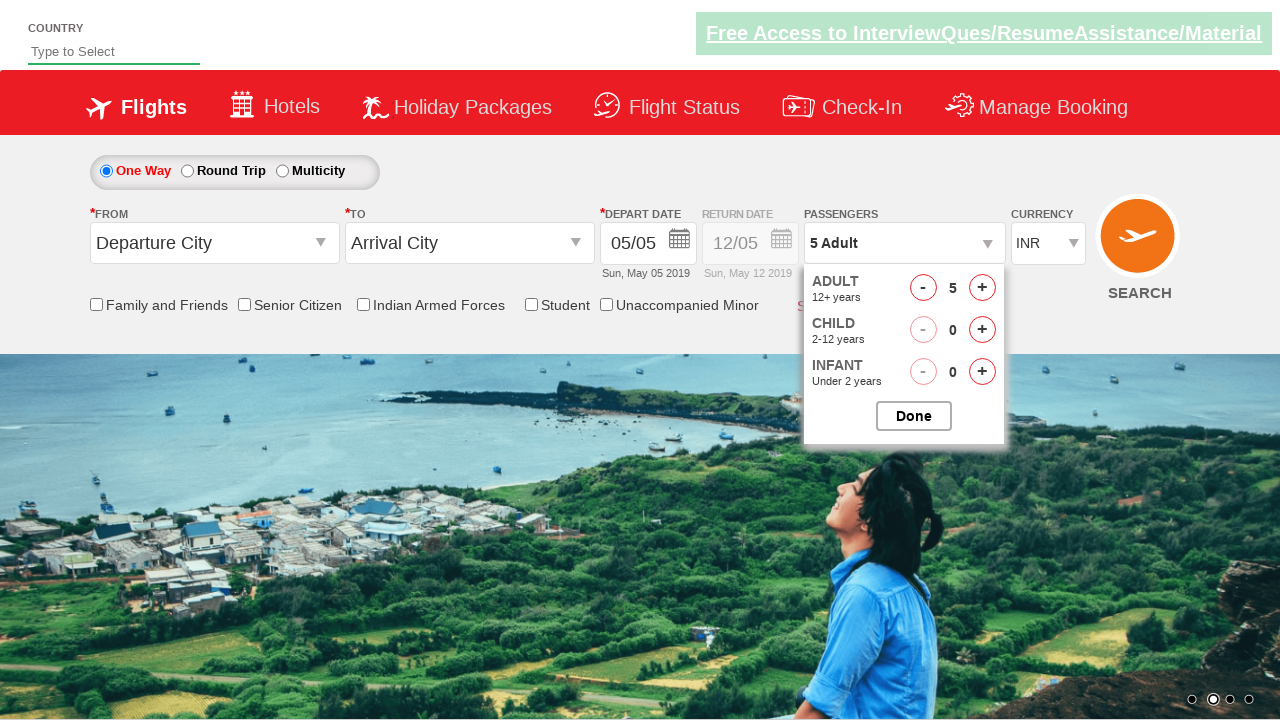

Clicked child increment button (iteration 1/3) at (982, 330) on #hrefIncChd
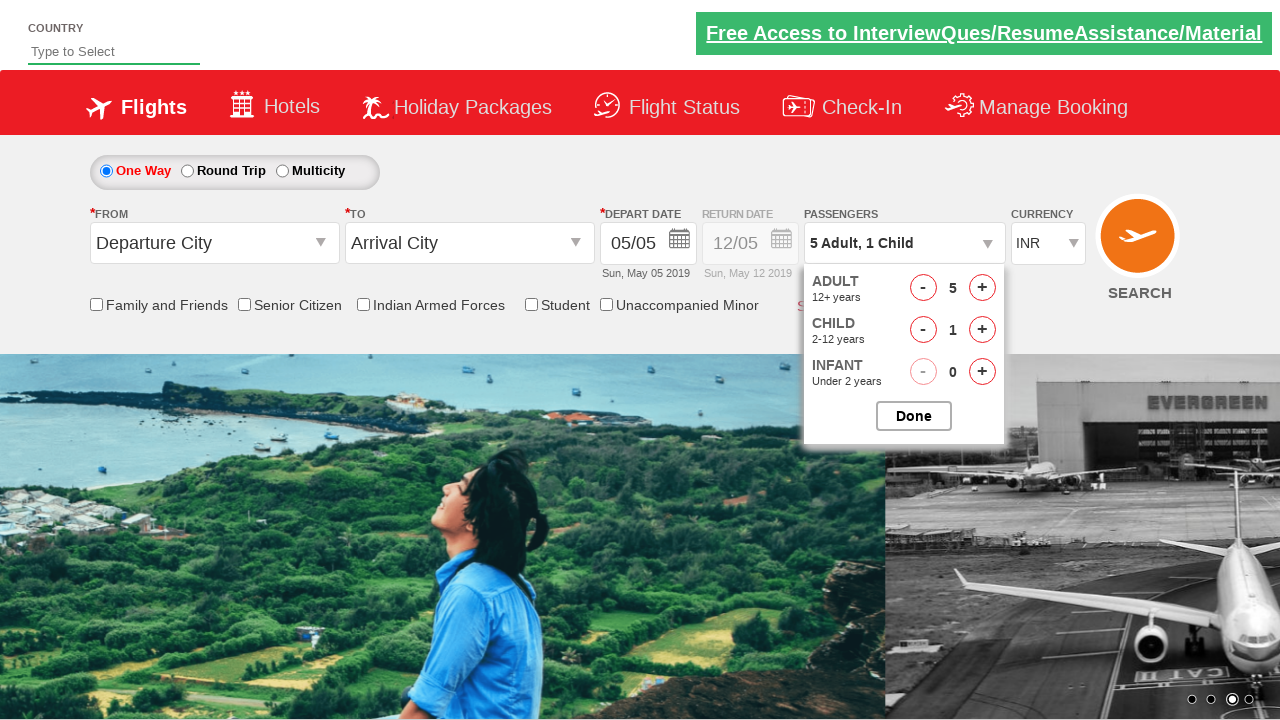

Clicked child increment button (iteration 2/3) at (982, 330) on #hrefIncChd
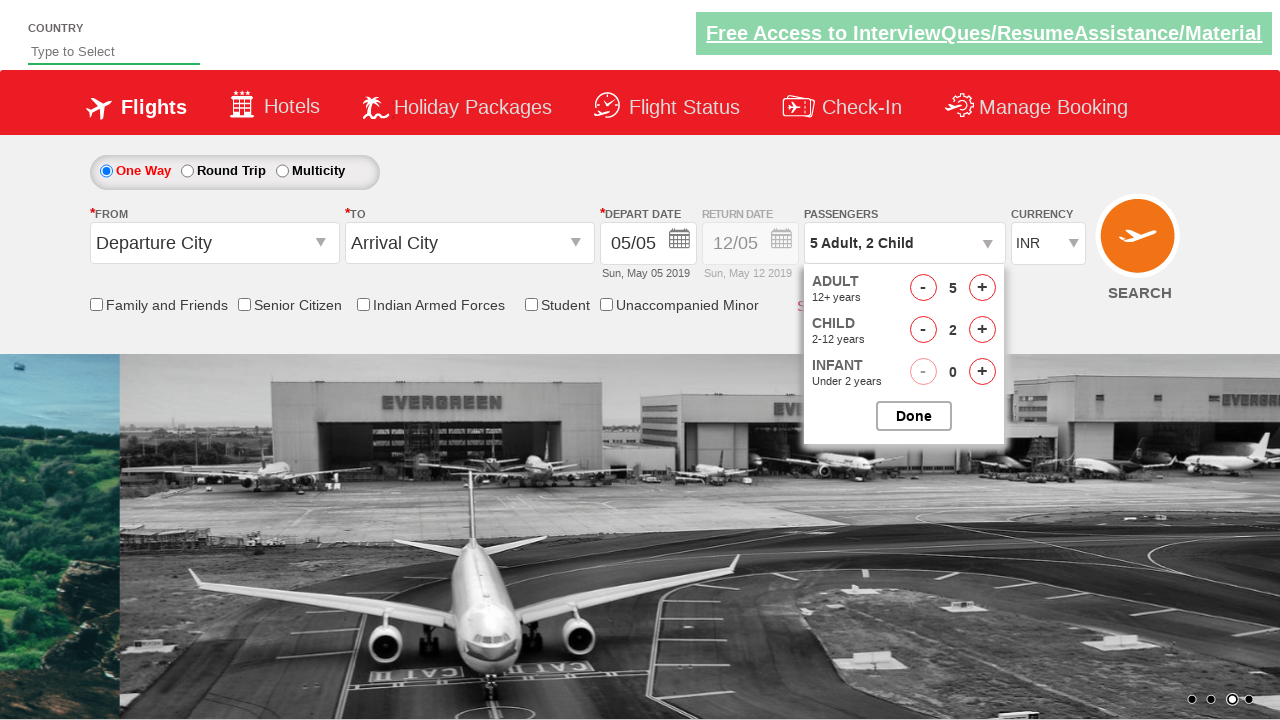

Clicked child increment button (iteration 3/3) at (982, 330) on #hrefIncChd
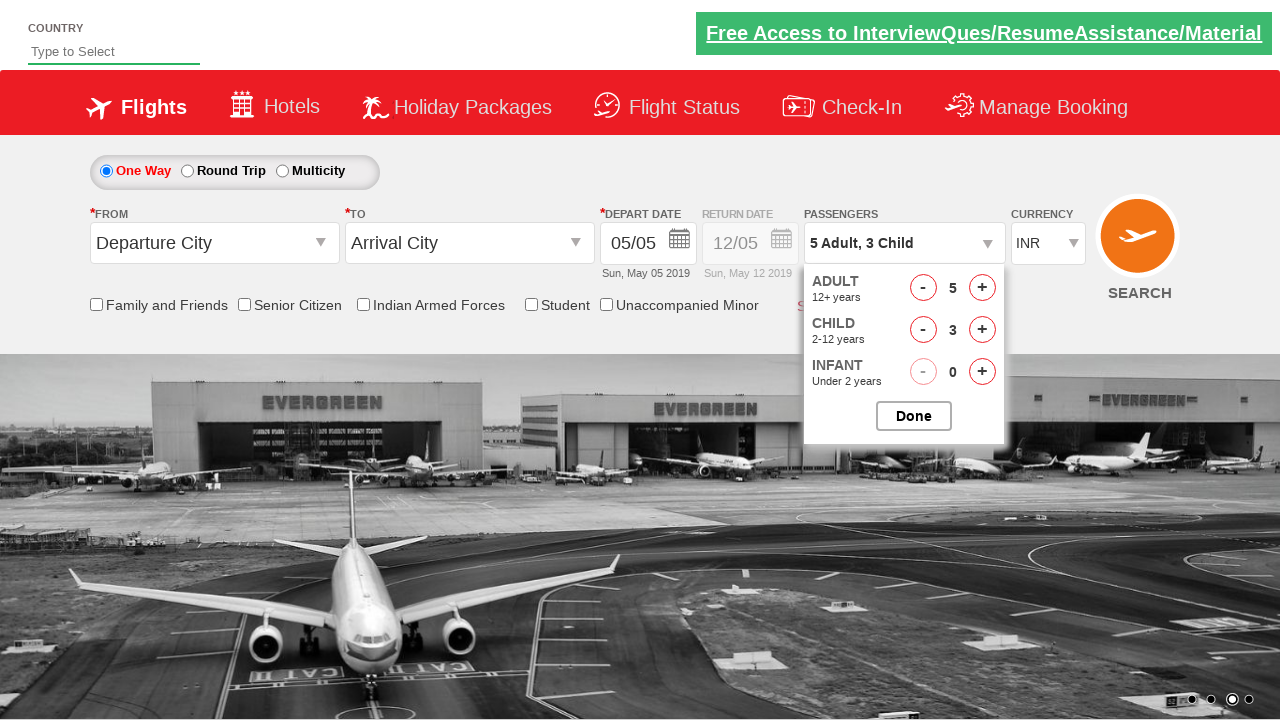

Closed the passenger selection dropdown at (914, 416) on #btnclosepaxoption
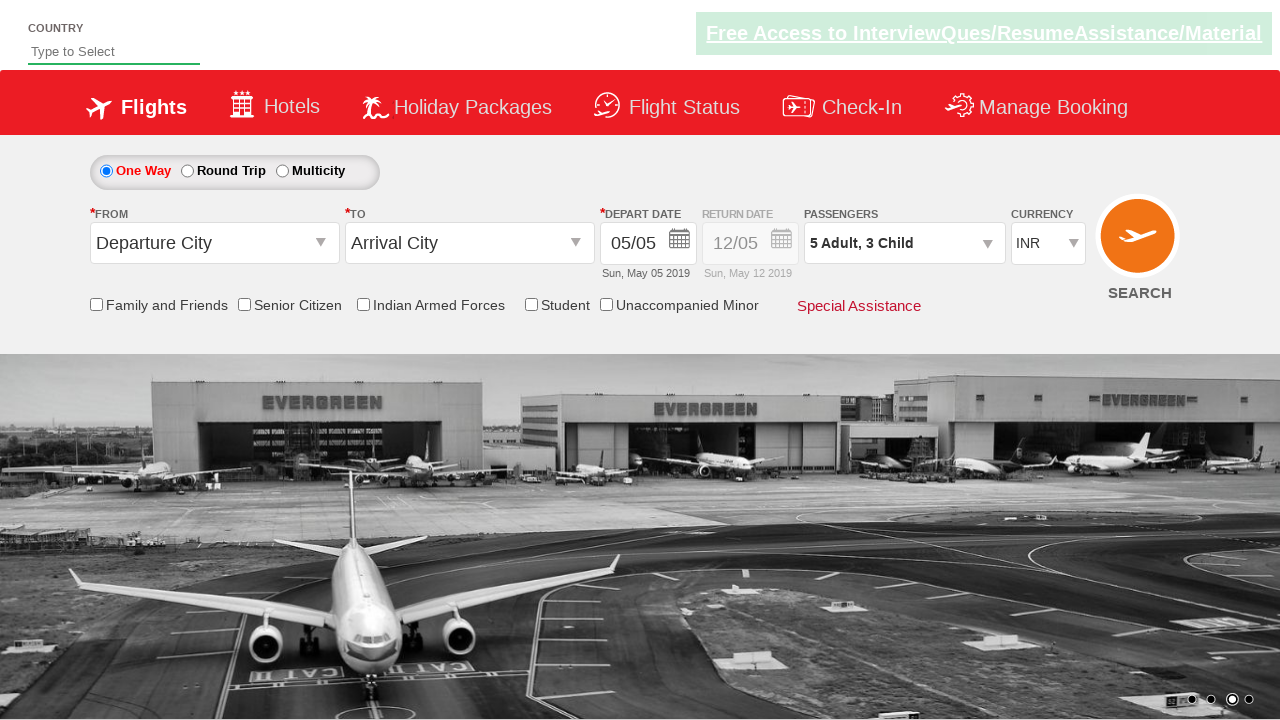

Waited for passenger info display element to be ready
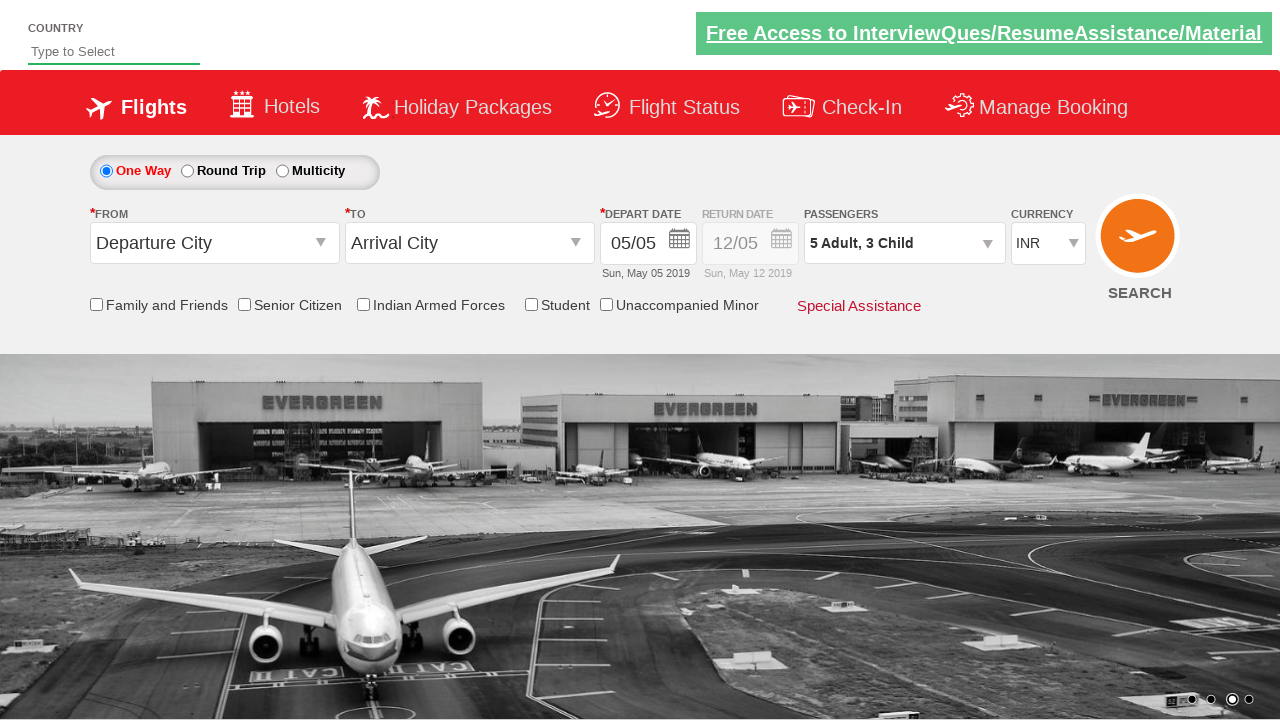

Retrieved passenger text content: '5 Adult, 3 Child'
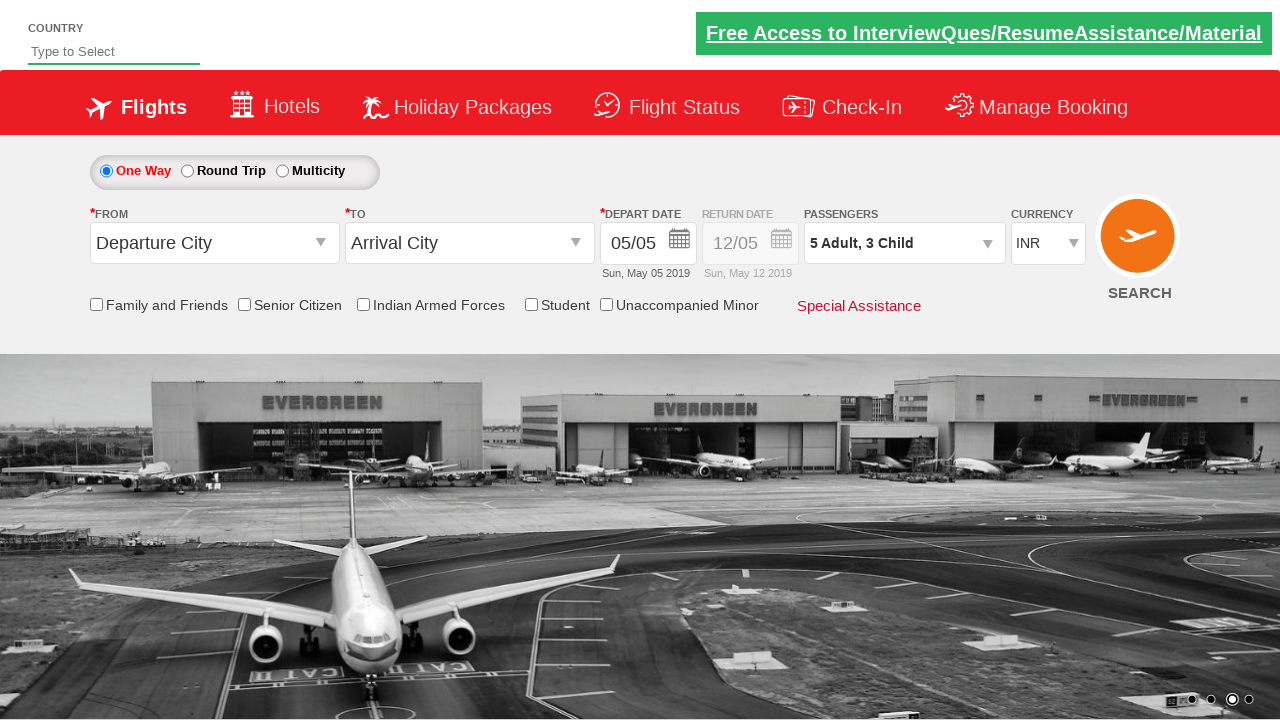

Verified passenger summary displays '5 Adult, 3 Child' correctly
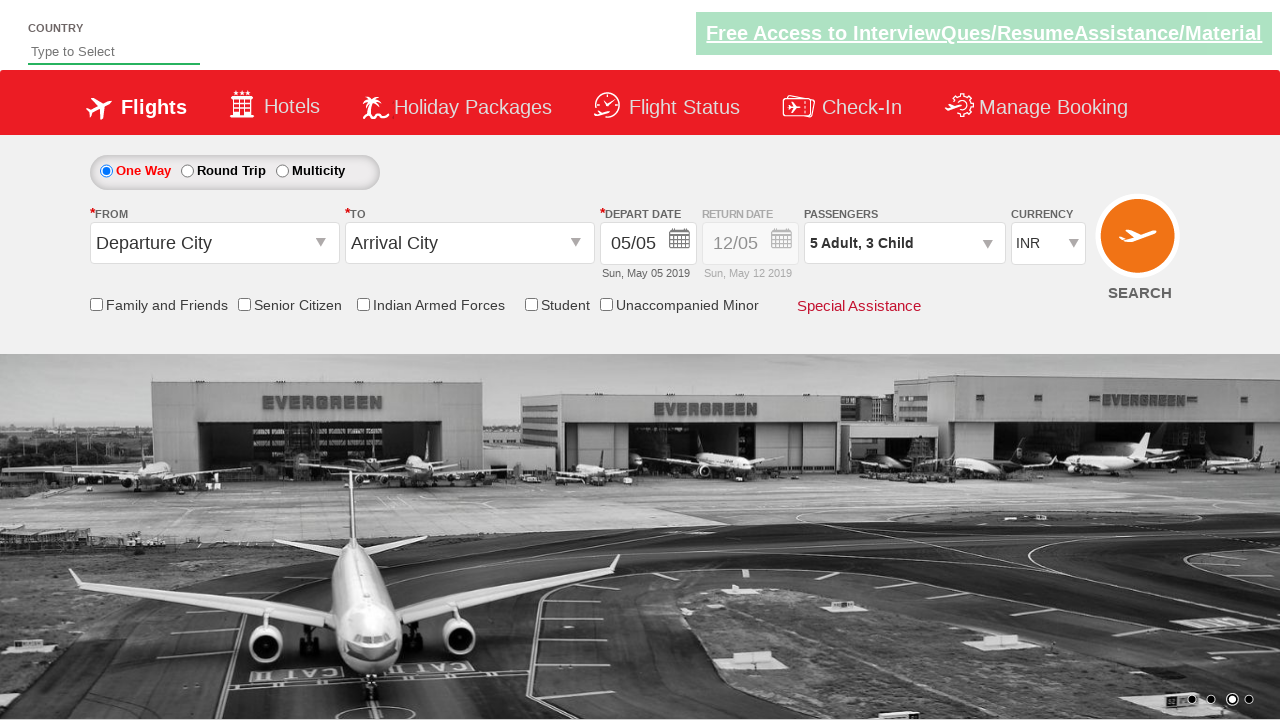

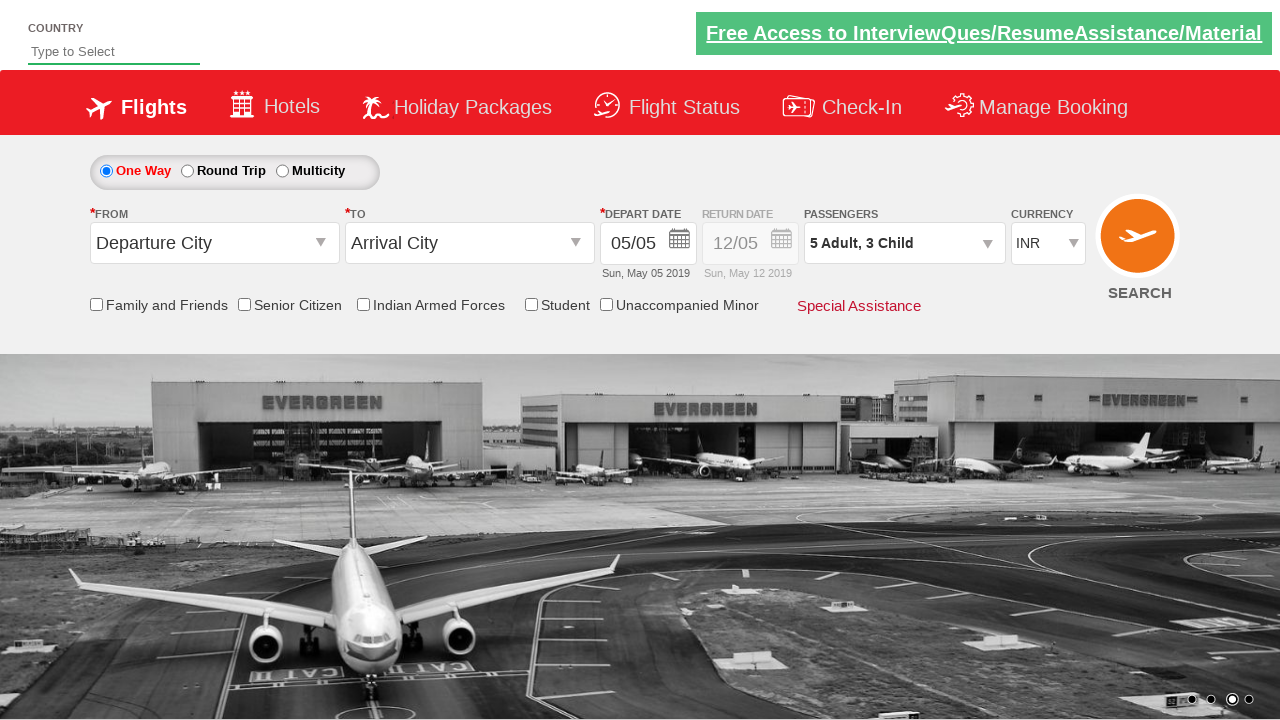